Adds two products to the comparison list, navigates to the comparison page, compares prices, and adds the more expensive product to cart

Starting URL: https://awesomeqa.com/ui/index.php?route=common/home

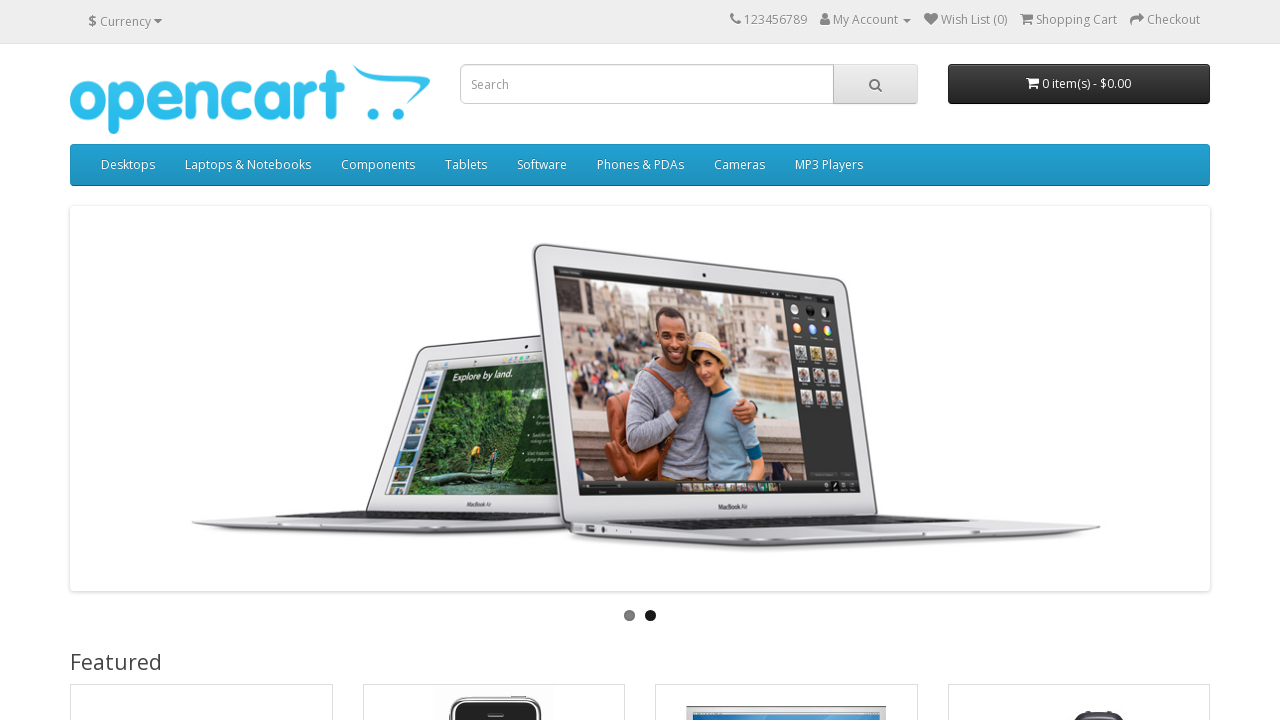

Clicked logo to navigate to homepage at (250, 99) on xpath=//*[@id='logo']/a
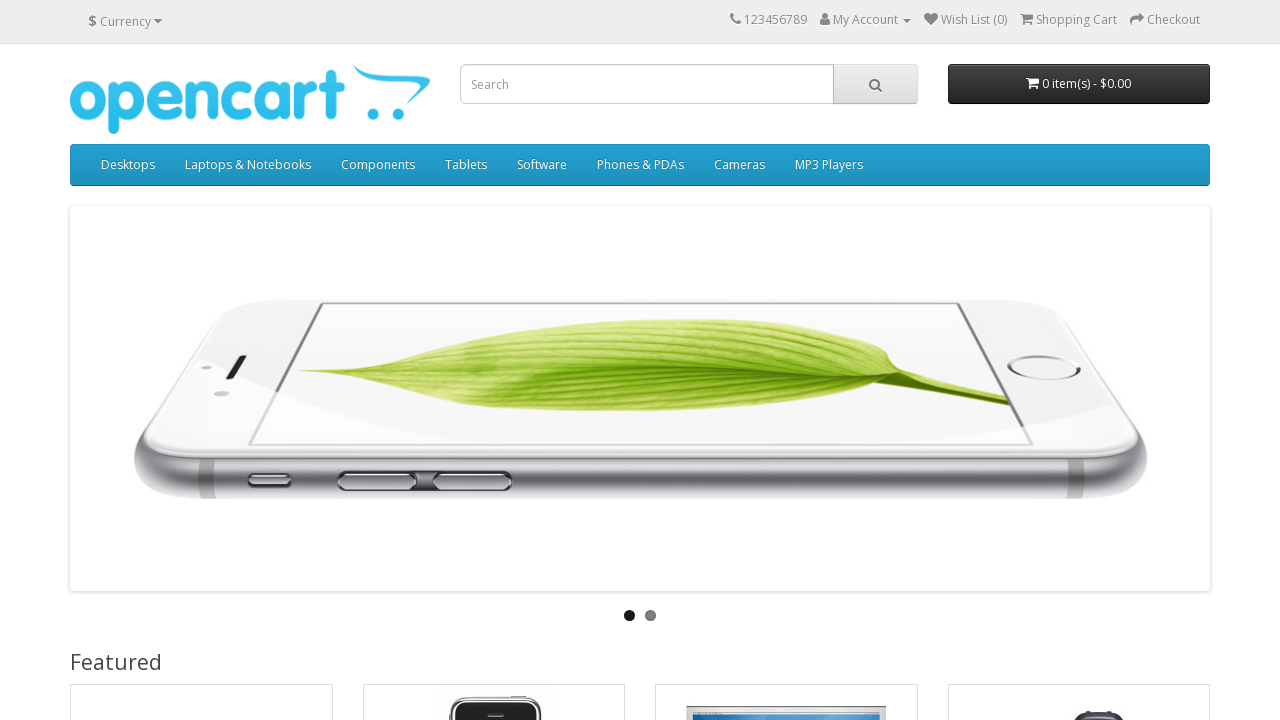

Waited for first product compare button to load
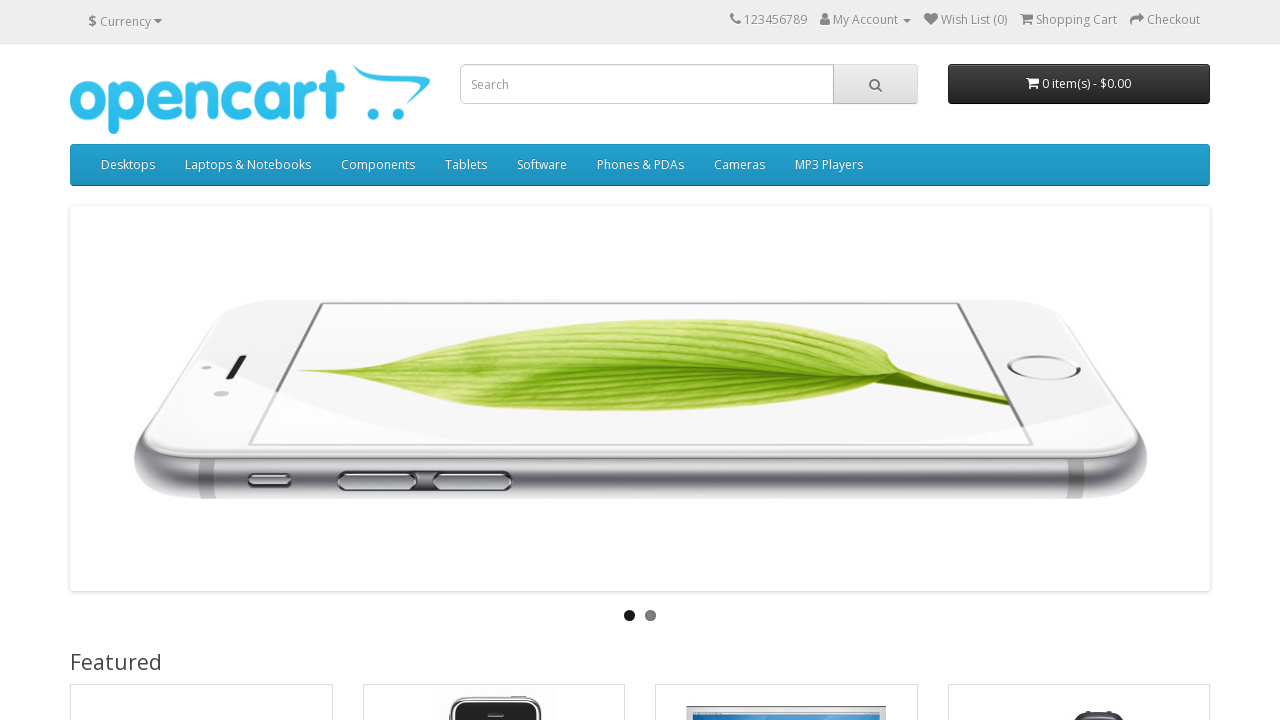

Added first product (ID: 43) to comparison list at (305, 360) on button[onclick="compare.add('43');"]
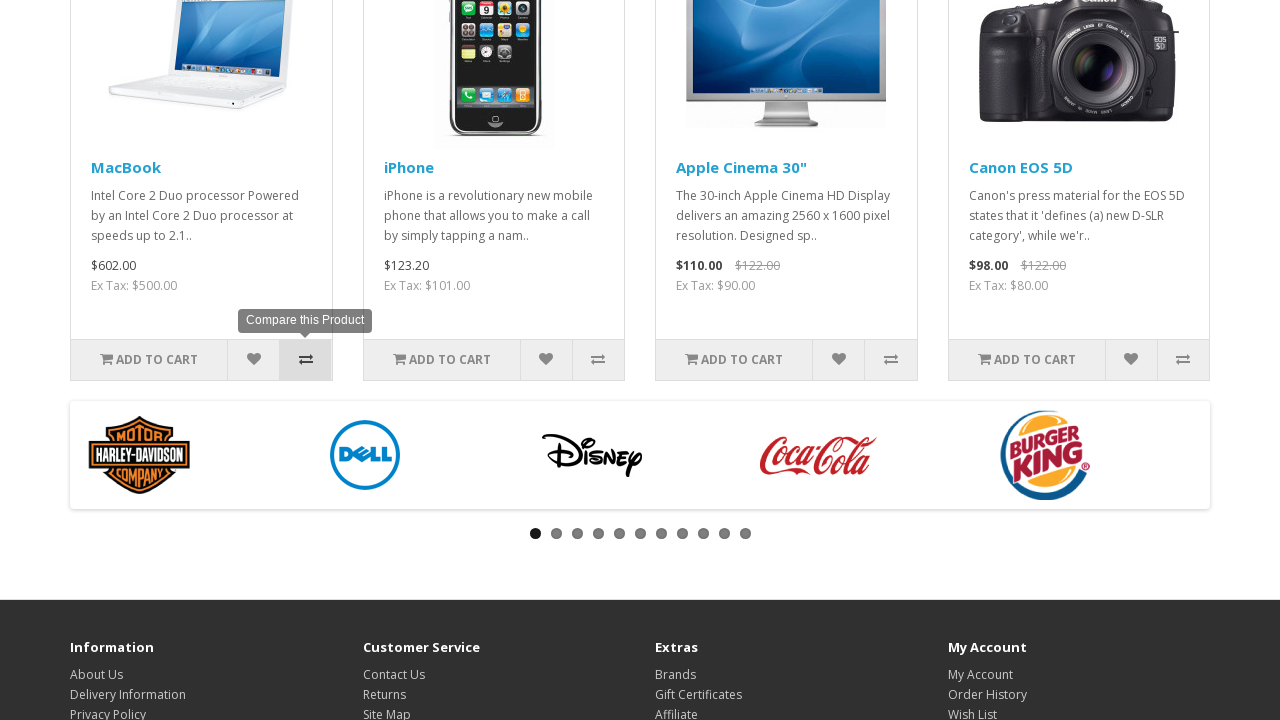

Waited 1000ms after adding first product
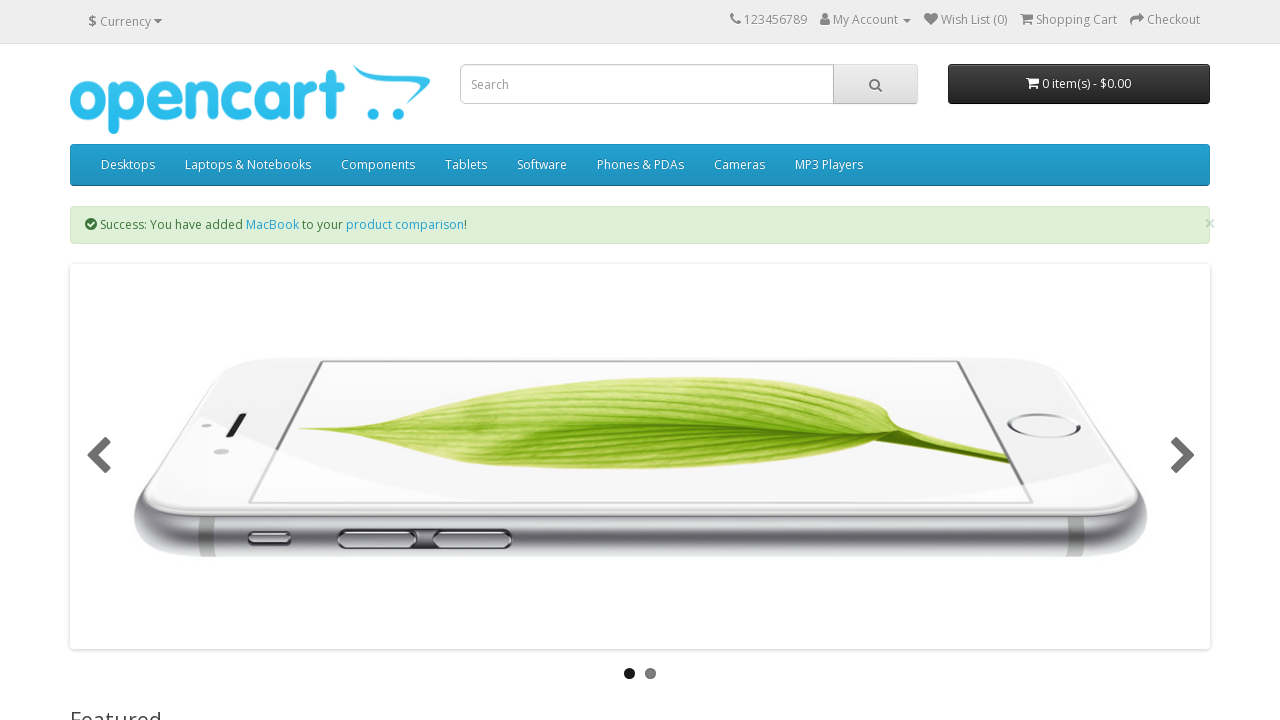

Waited for second product compare button to load
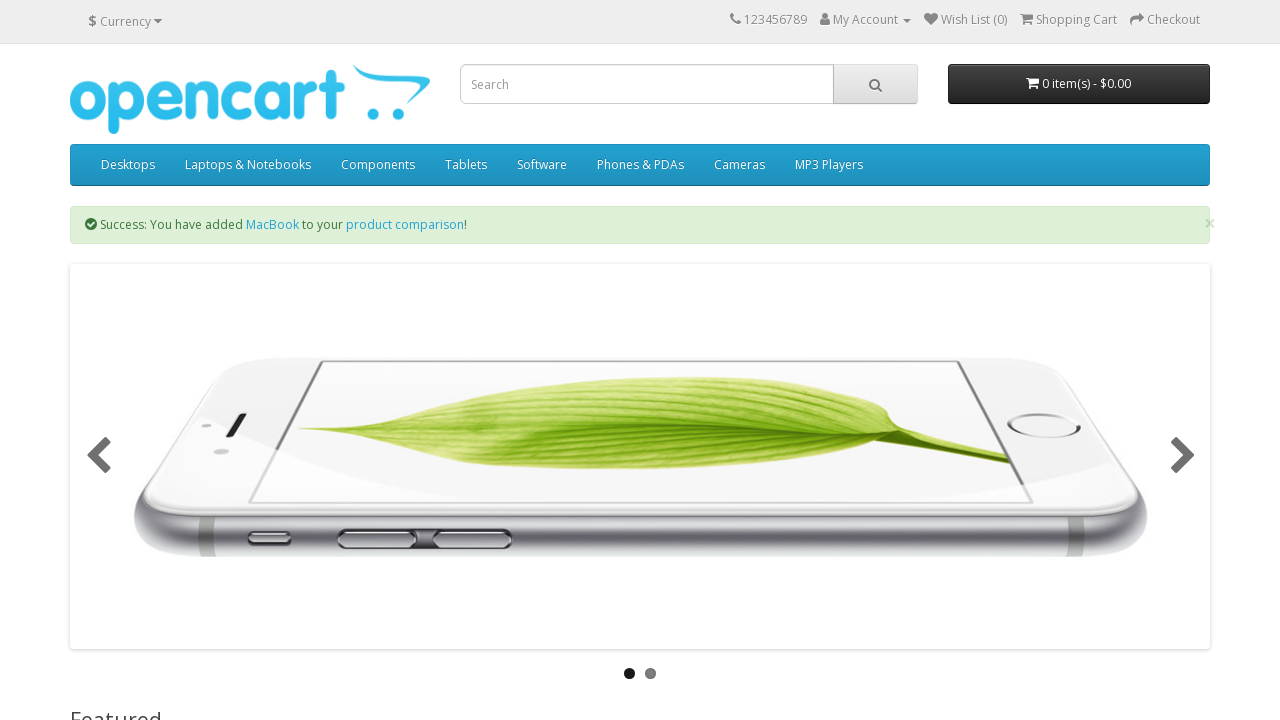

Added second product (ID: 40) to comparison list at (598, 360) on button[onclick="compare.add('40');"]
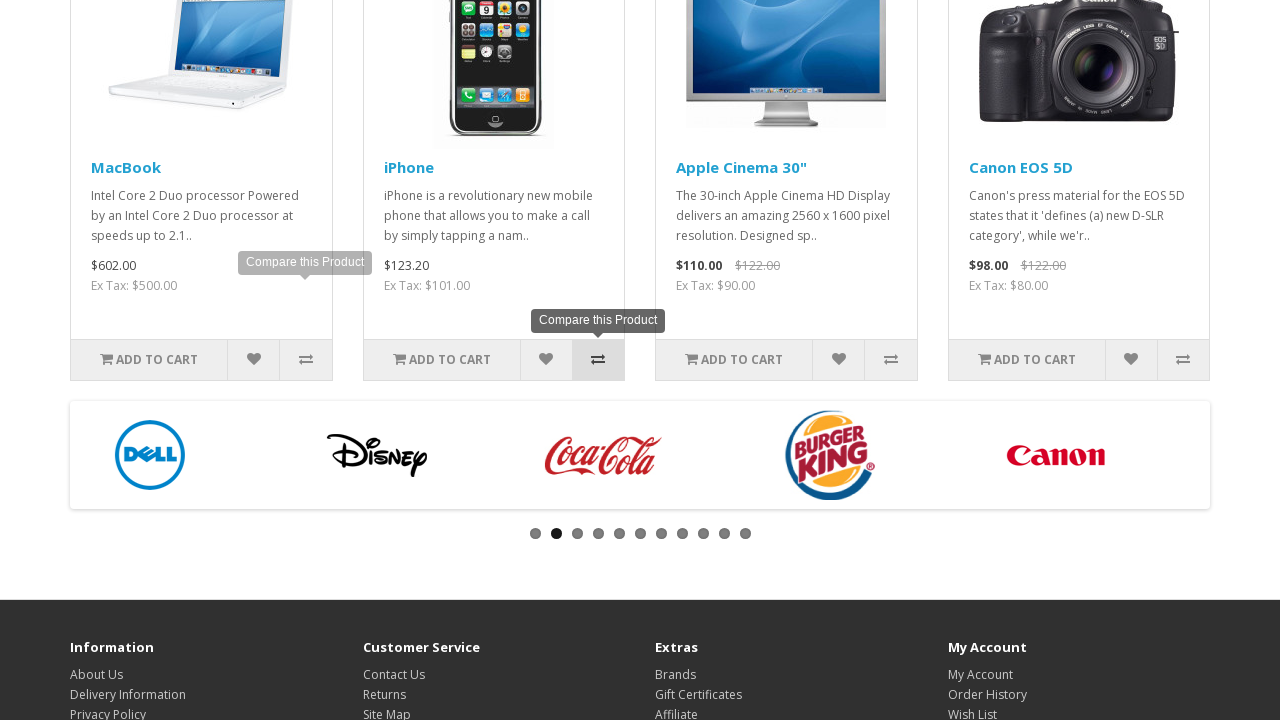

Waited 2000ms after adding second product
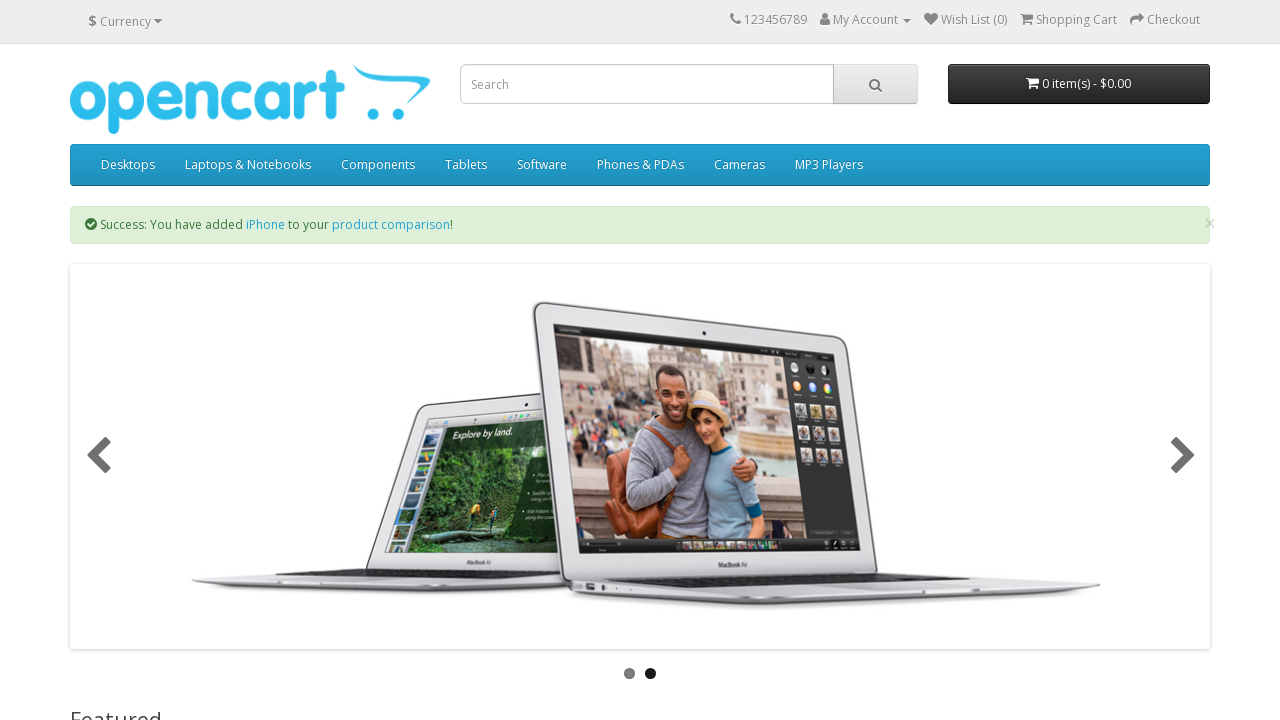

Clicked on product comparison link to navigate to comparison page at (391, 225) on xpath=//a[text()='product comparison']
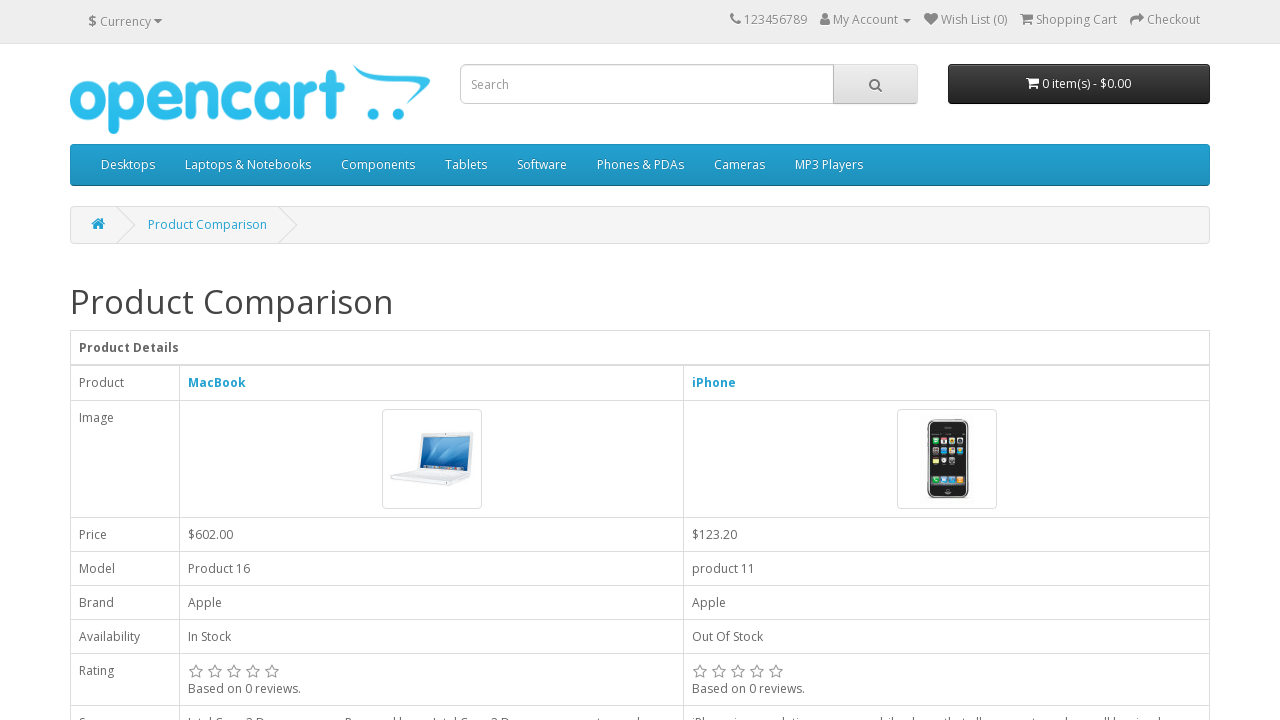

Waited for comparison table to load
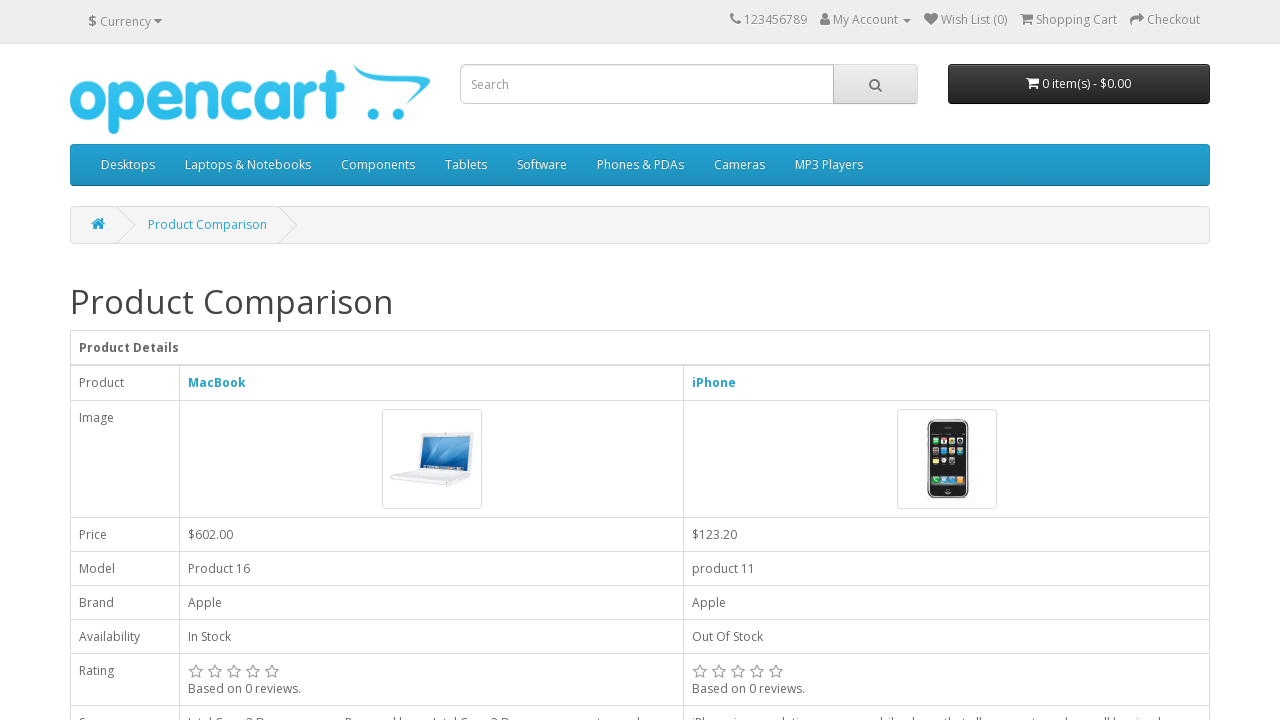

Retrieved first product price from comparison table
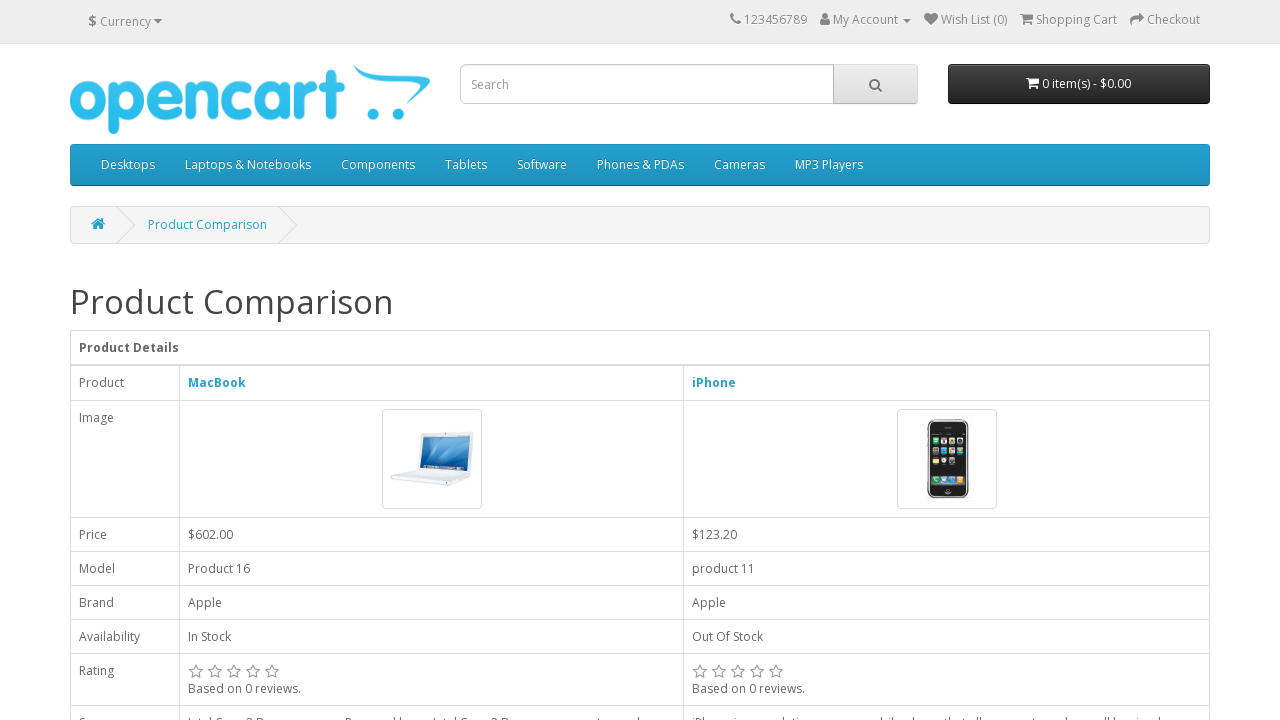

Retrieved second product price from comparison table
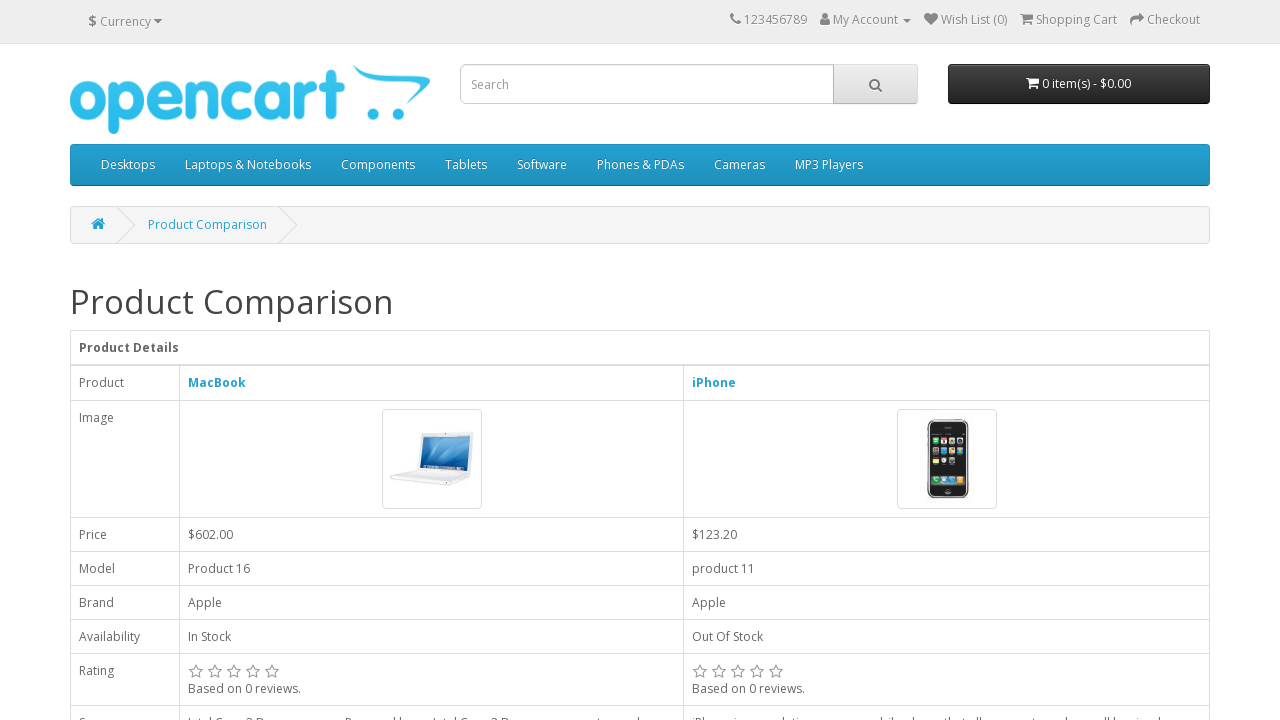

Parsed prices: Product 1 = $602, Product 2 = $123
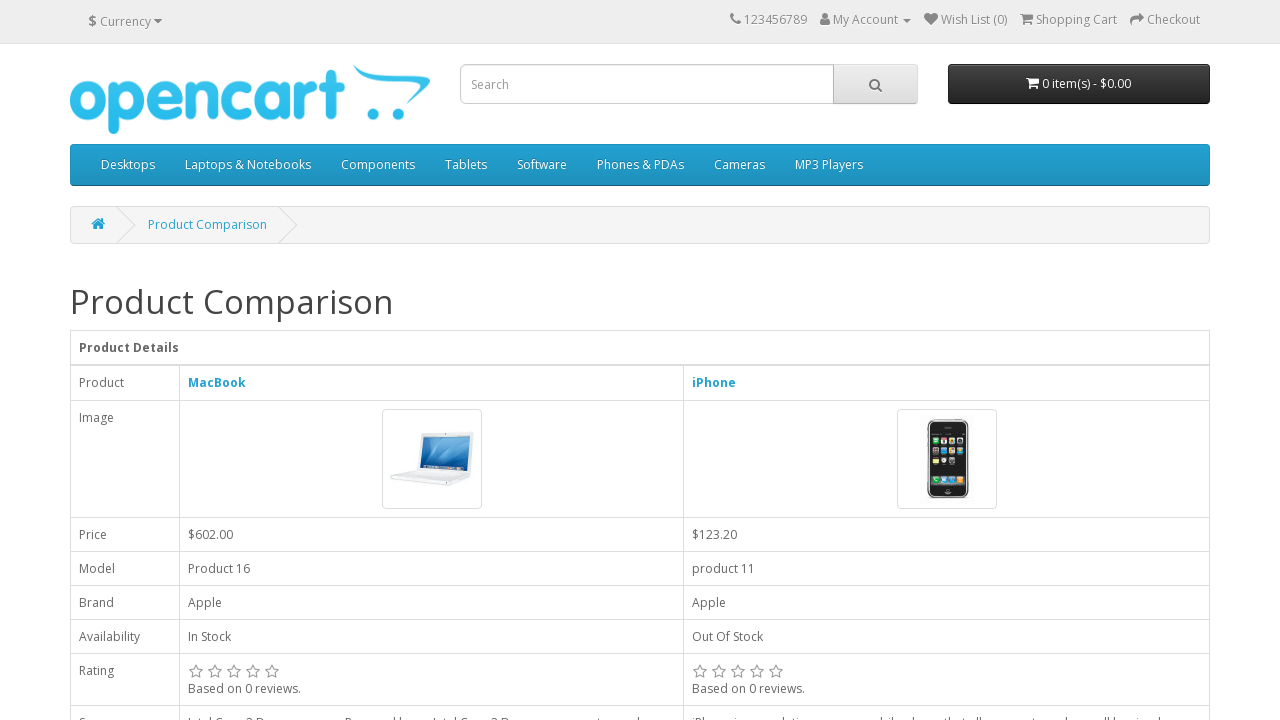

Product 1 is more expensive - added Product 1 (ID: 43) to cart at (432, 361) on //input[@onclick="cart.add('43', '1');"]
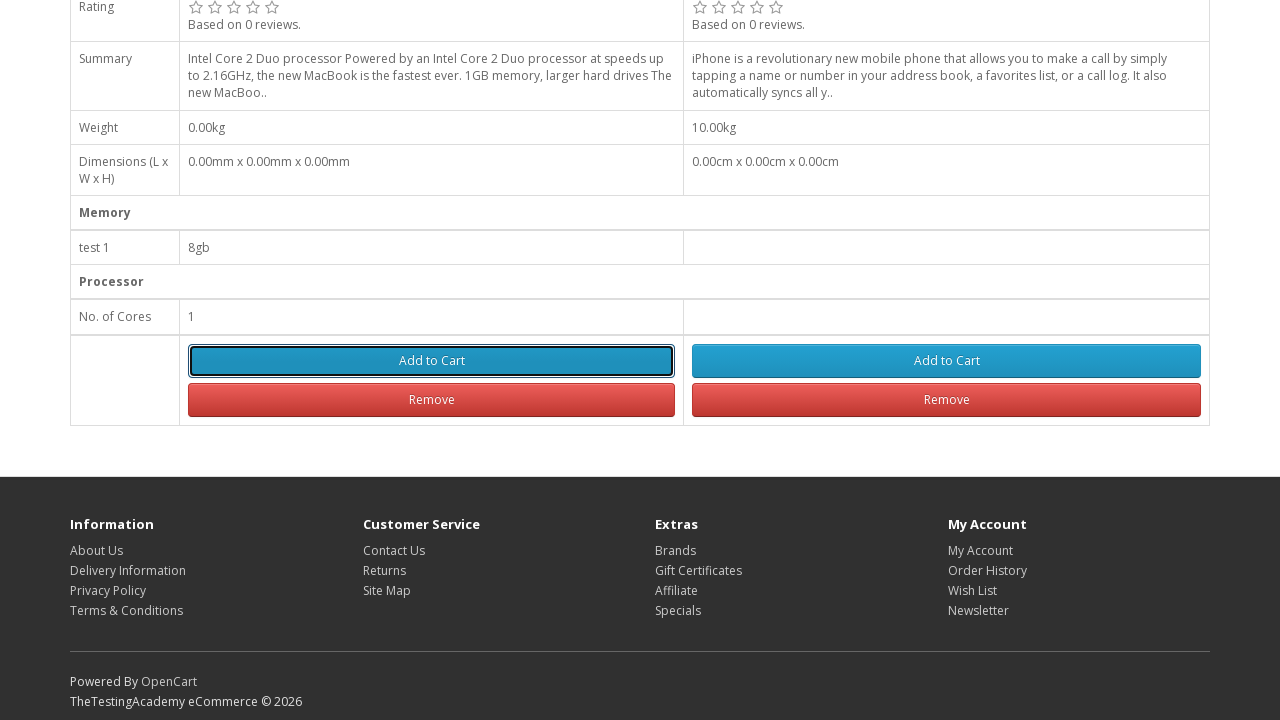

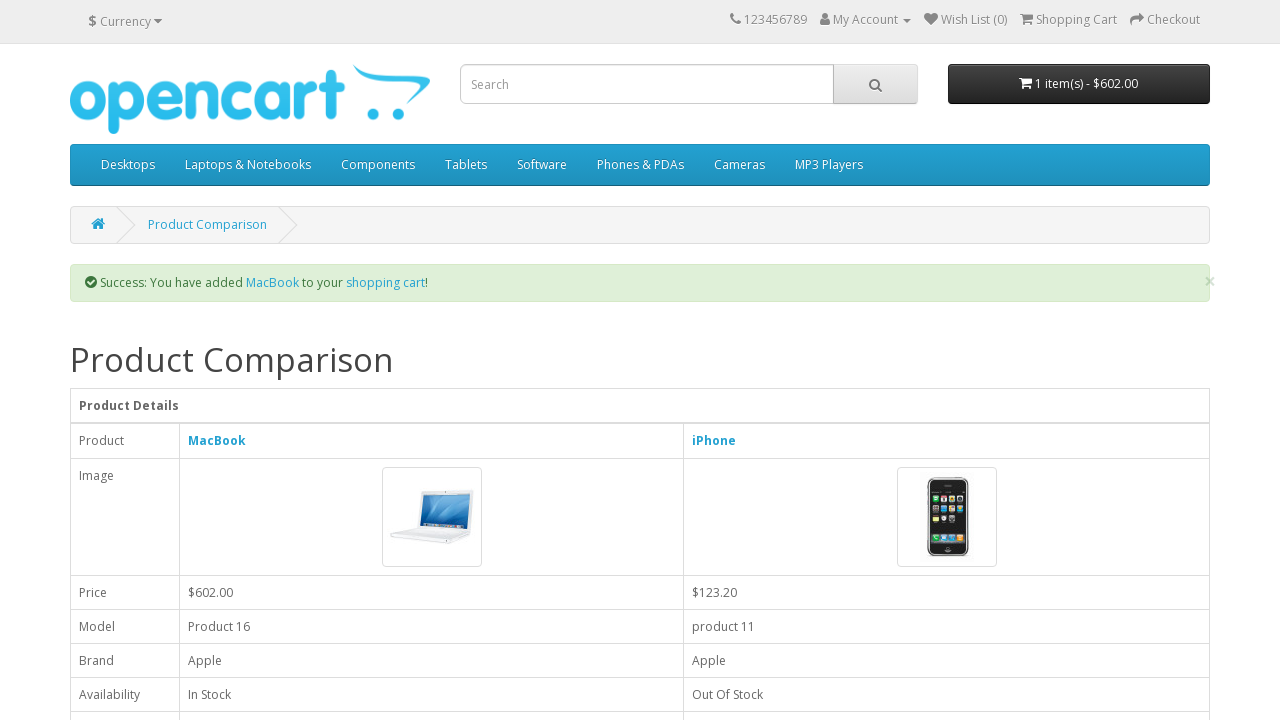